Tests adding a single item to the TodoMVC list and verifies it appears correctly

Starting URL: https://todomvc.com/examples/react/dist/

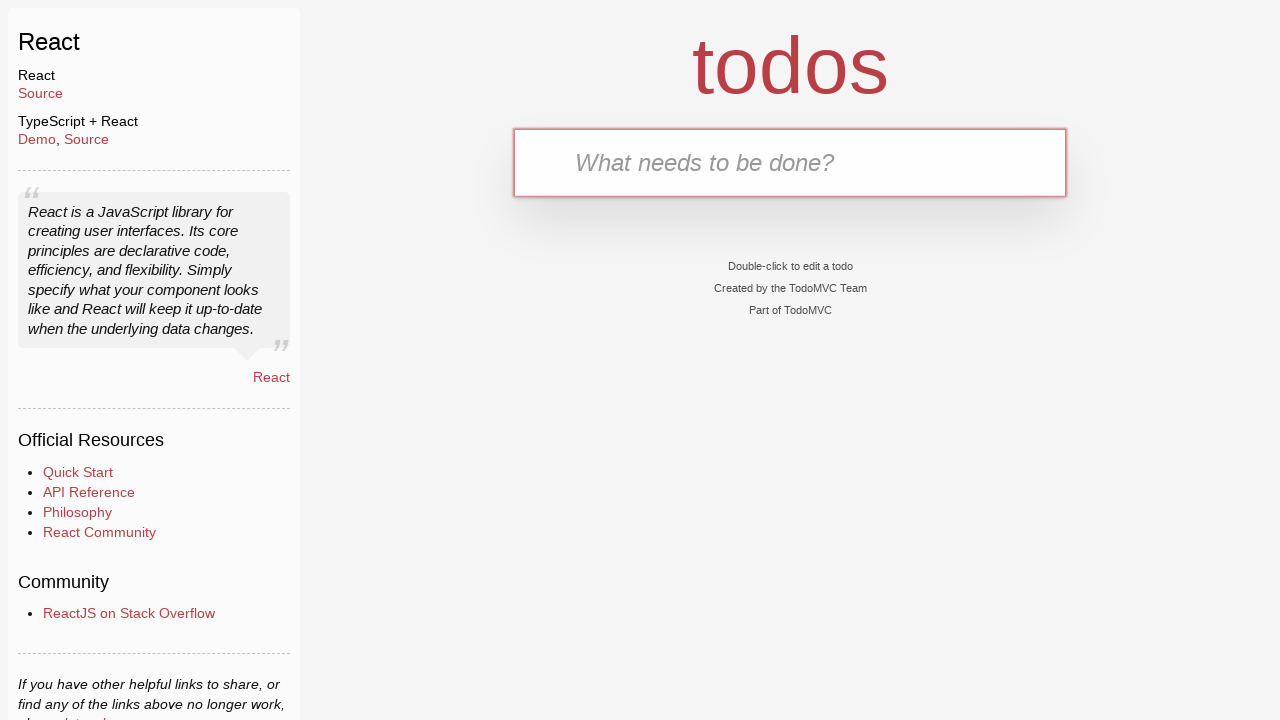

Filled todo input field with 'Buy Sweets' on .new-todo
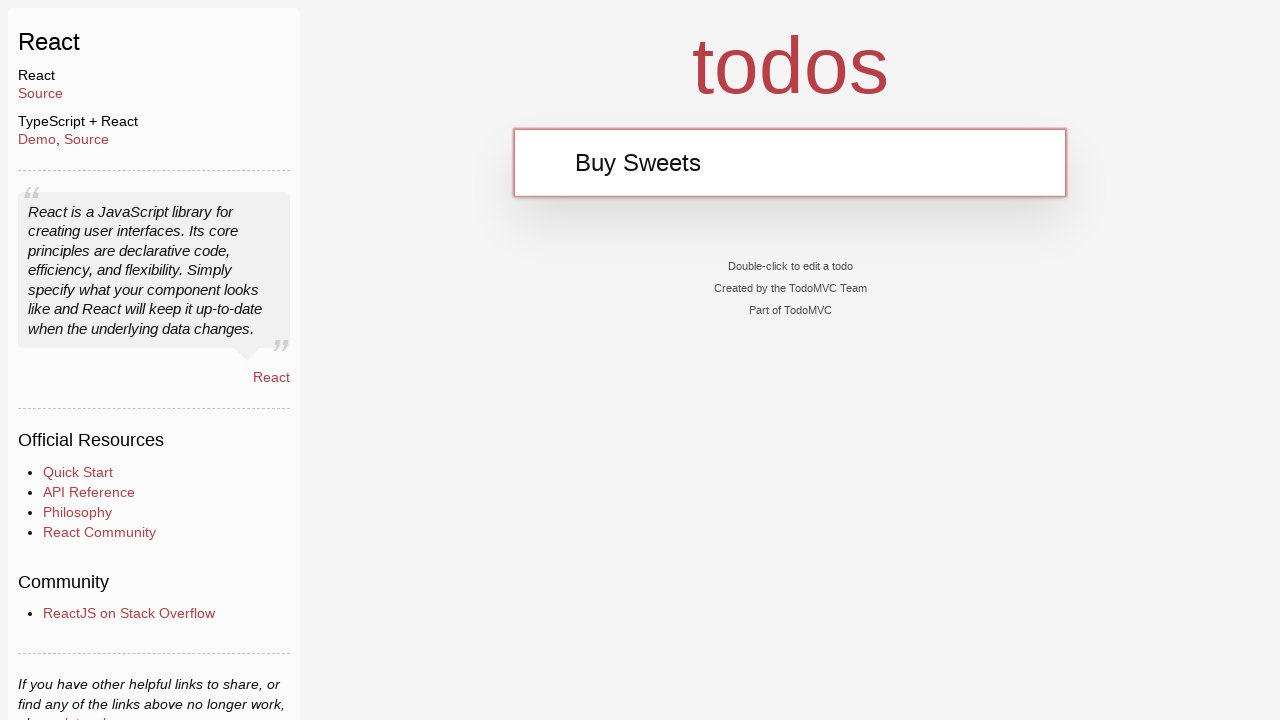

Pressed Enter to add item to the todo list on .new-todo
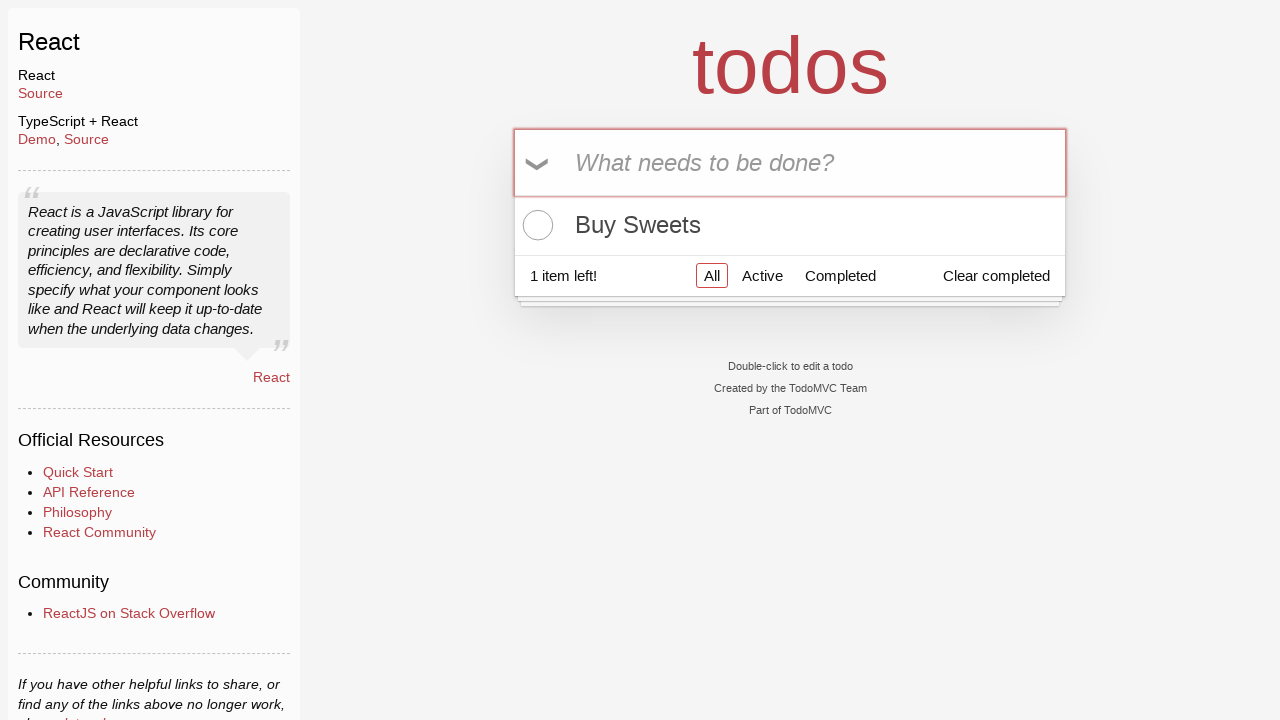

Verified todo item appeared in the list
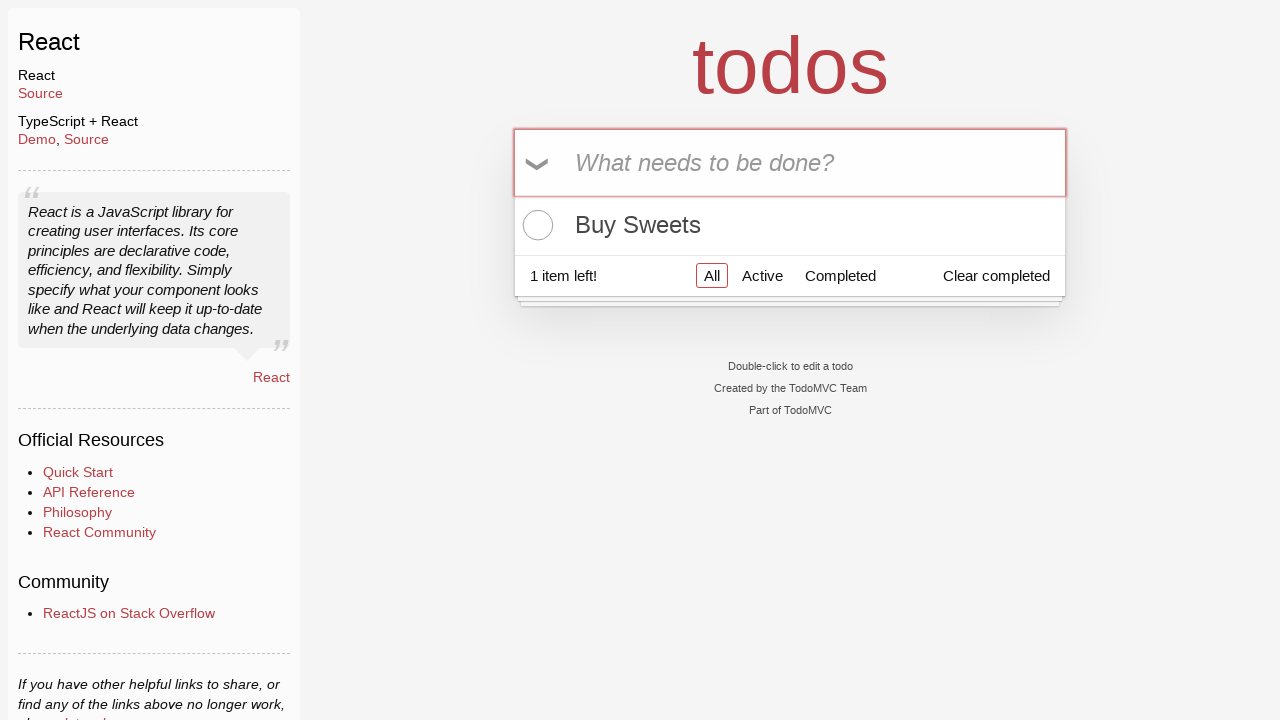

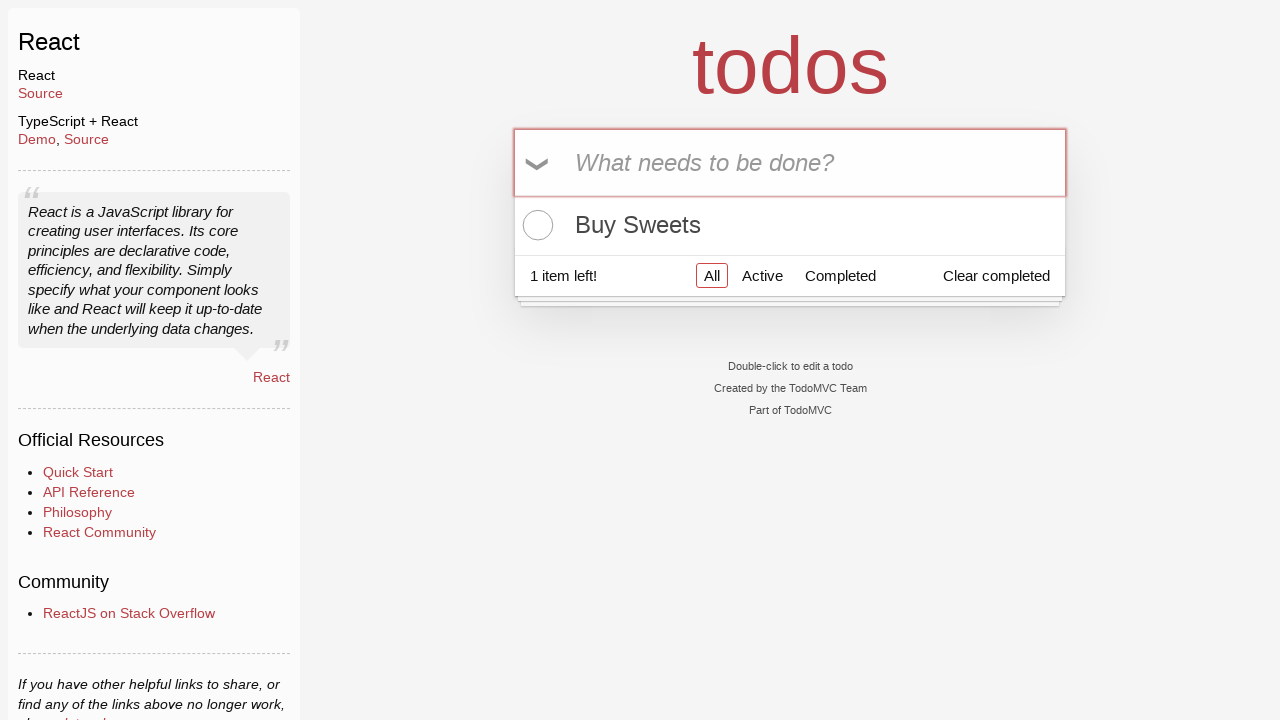